Tests JavaScript alert handling by clicking a button that triggers an alert, retrieving the alert text, and accepting/dismissing the alert dialog.

Starting URL: http://omayo.blogspot.com/

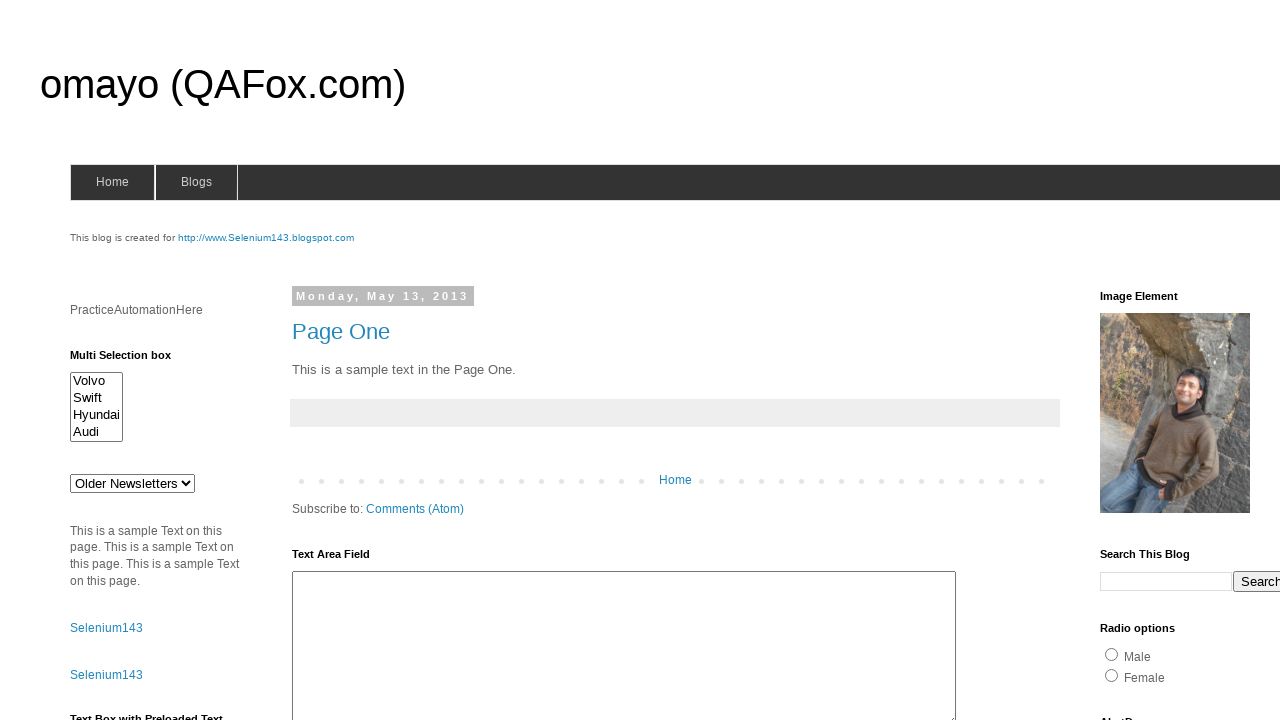

Set up dialog handler to accept alerts
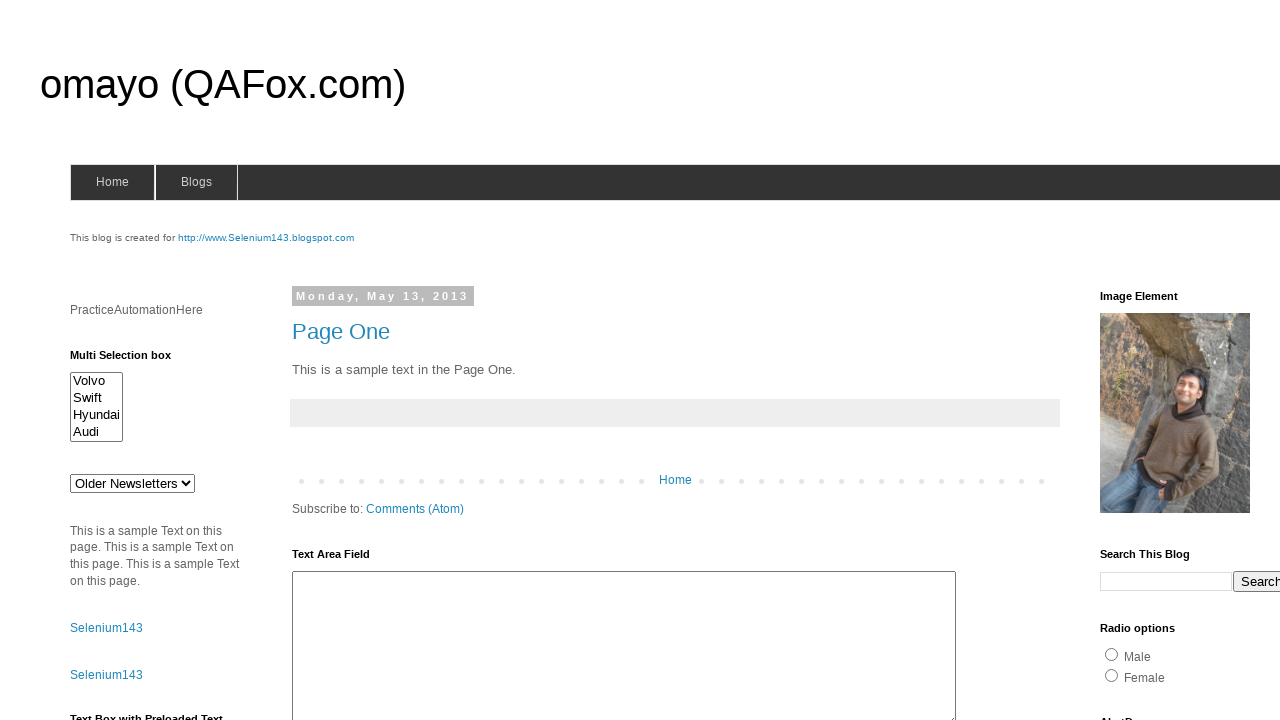

Clicked button to trigger JavaScript alert at (1154, 361) on #alert1
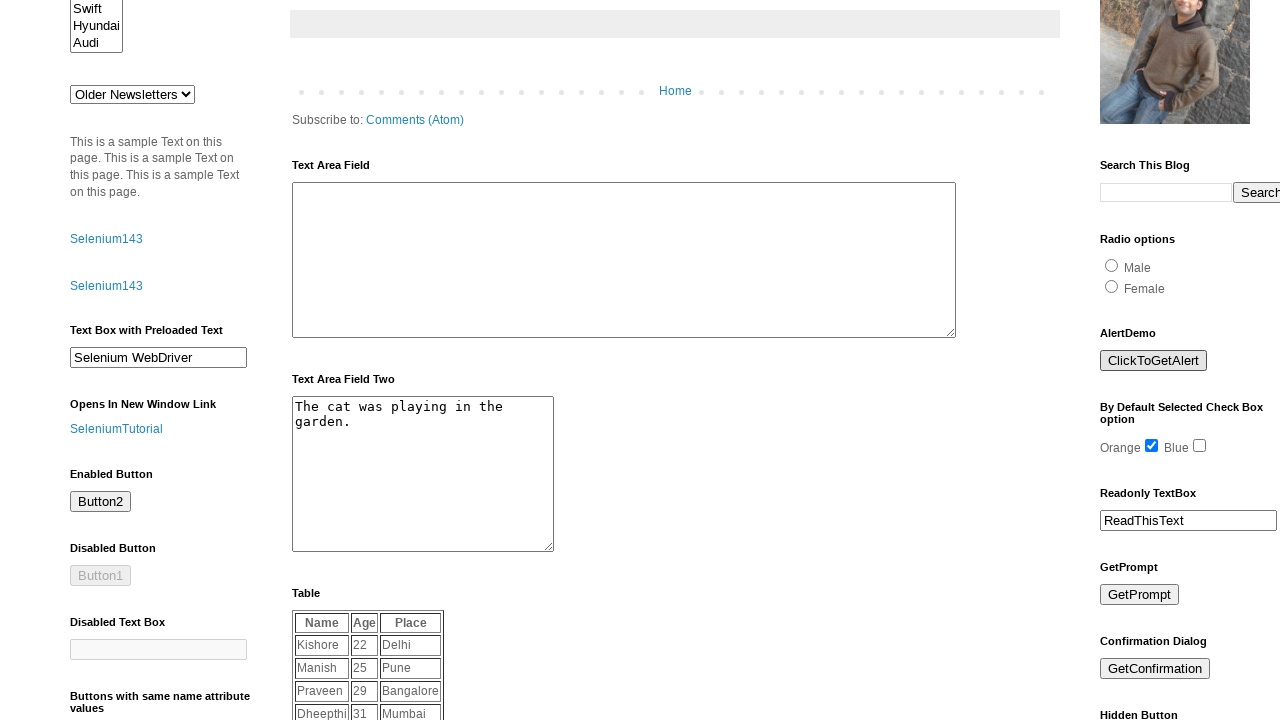

Waited for alert dialog to be handled
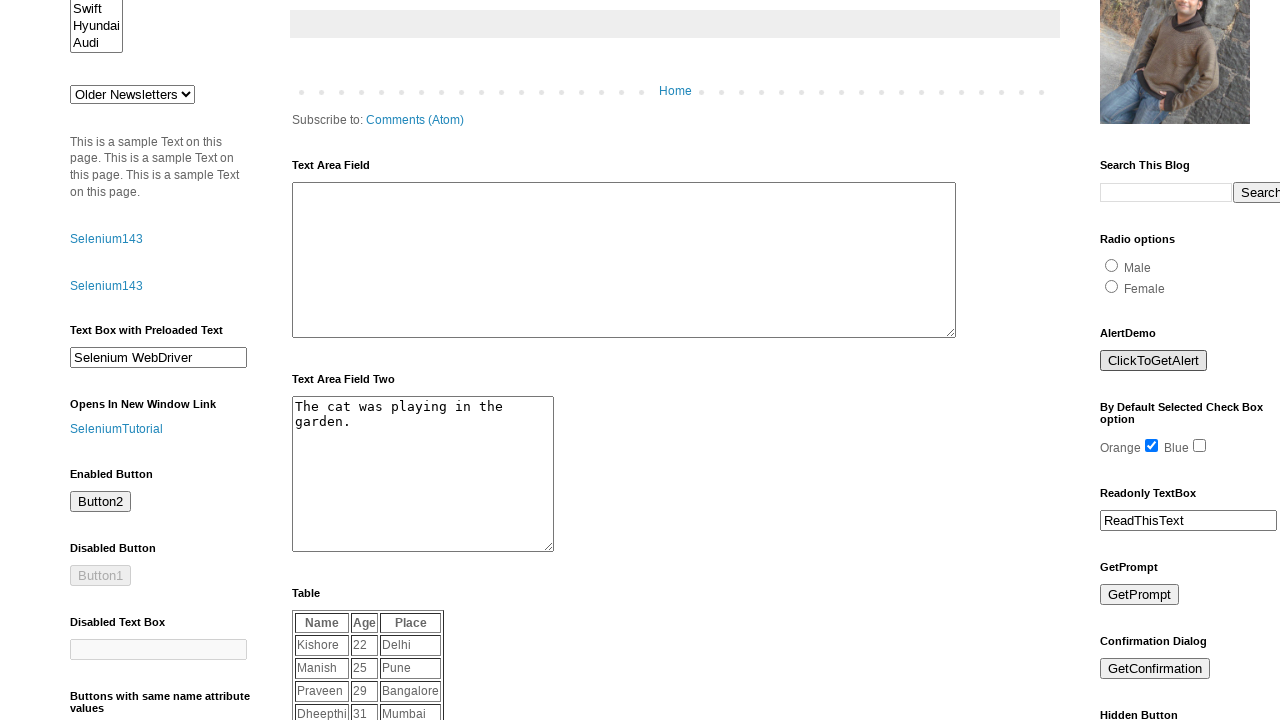

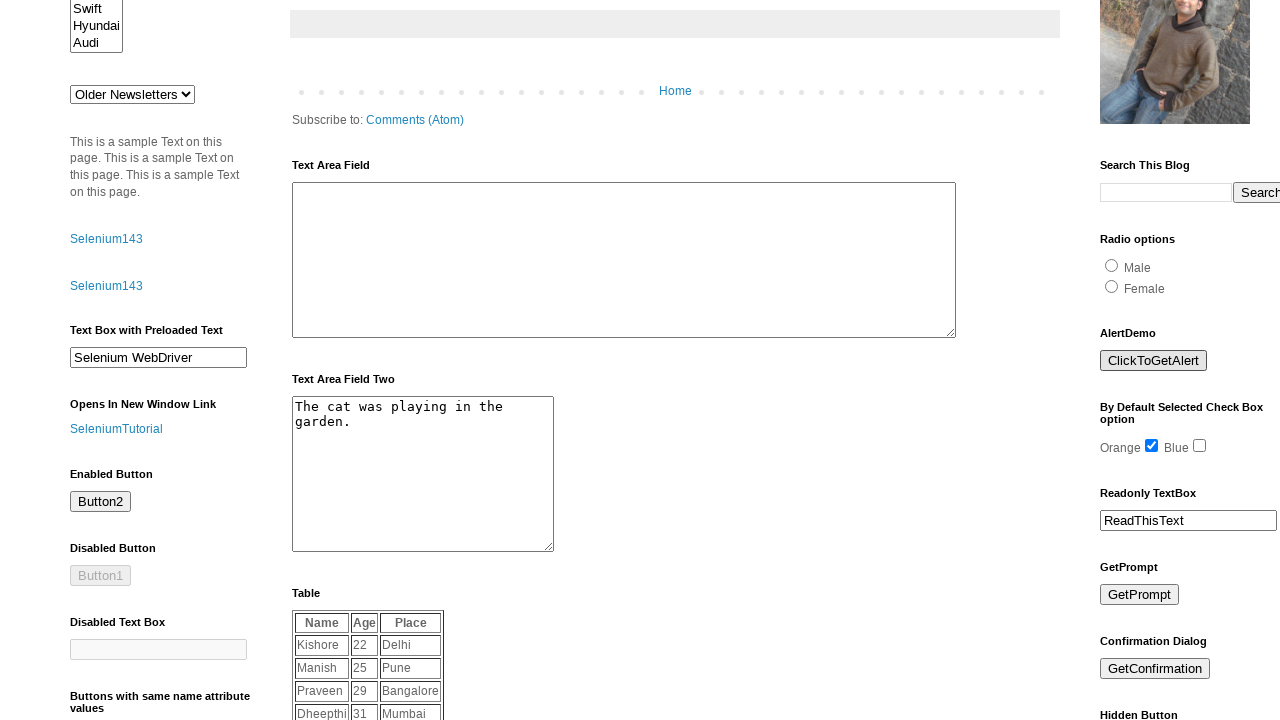